Tests handling of a simple alert by clicking a button and accepting the alert

Starting URL: https://seleniumui.moderntester.pl/alerts.php

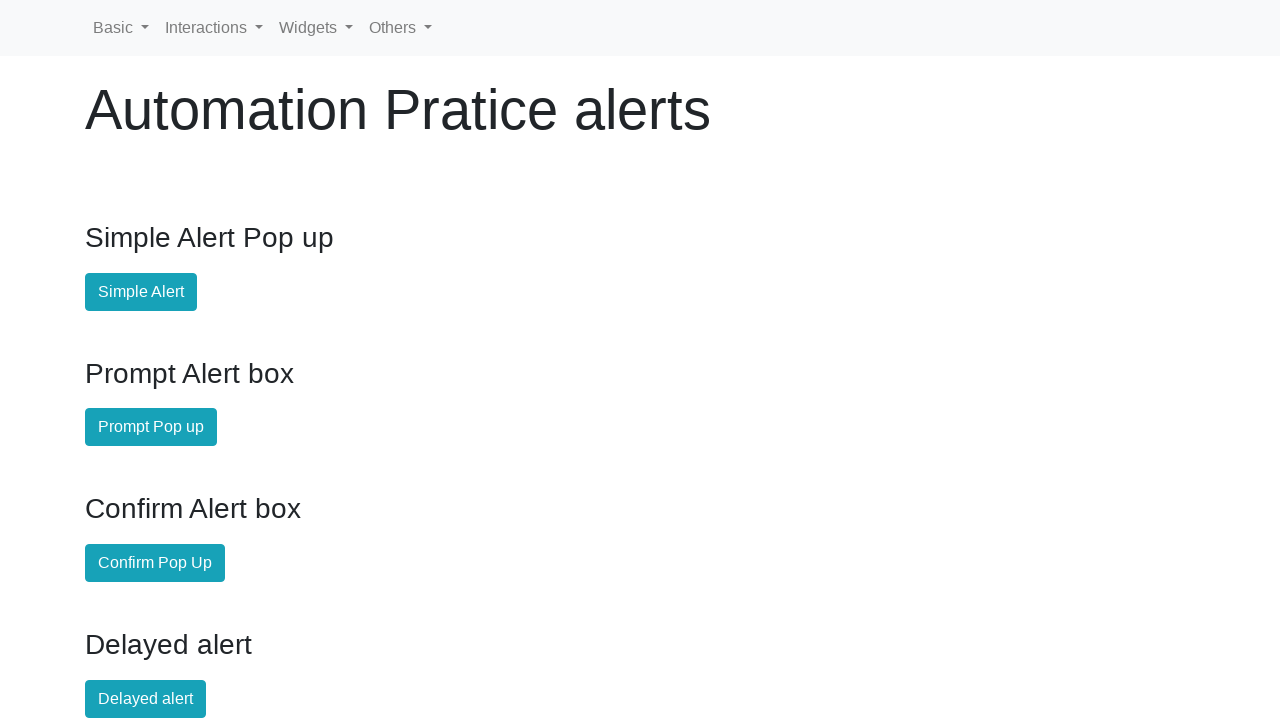

Clicked button to trigger simple alert at (141, 292) on #simple-alert
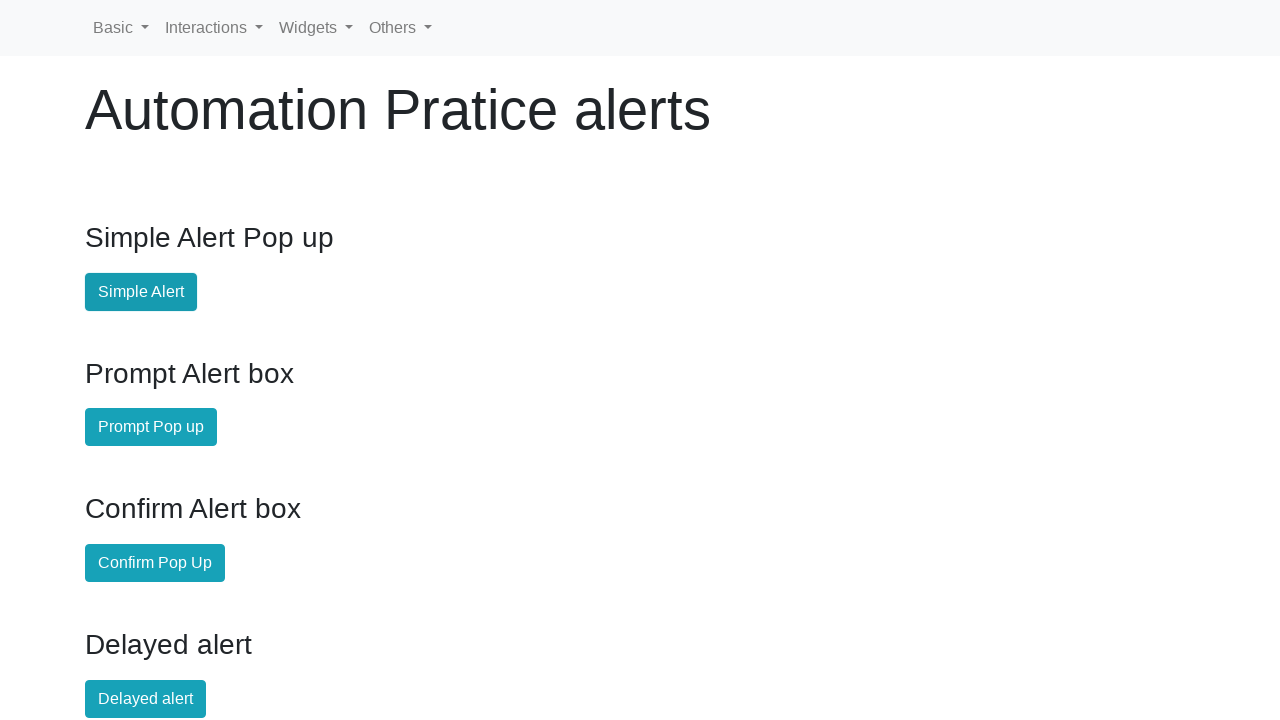

Set up dialog handler to accept alerts
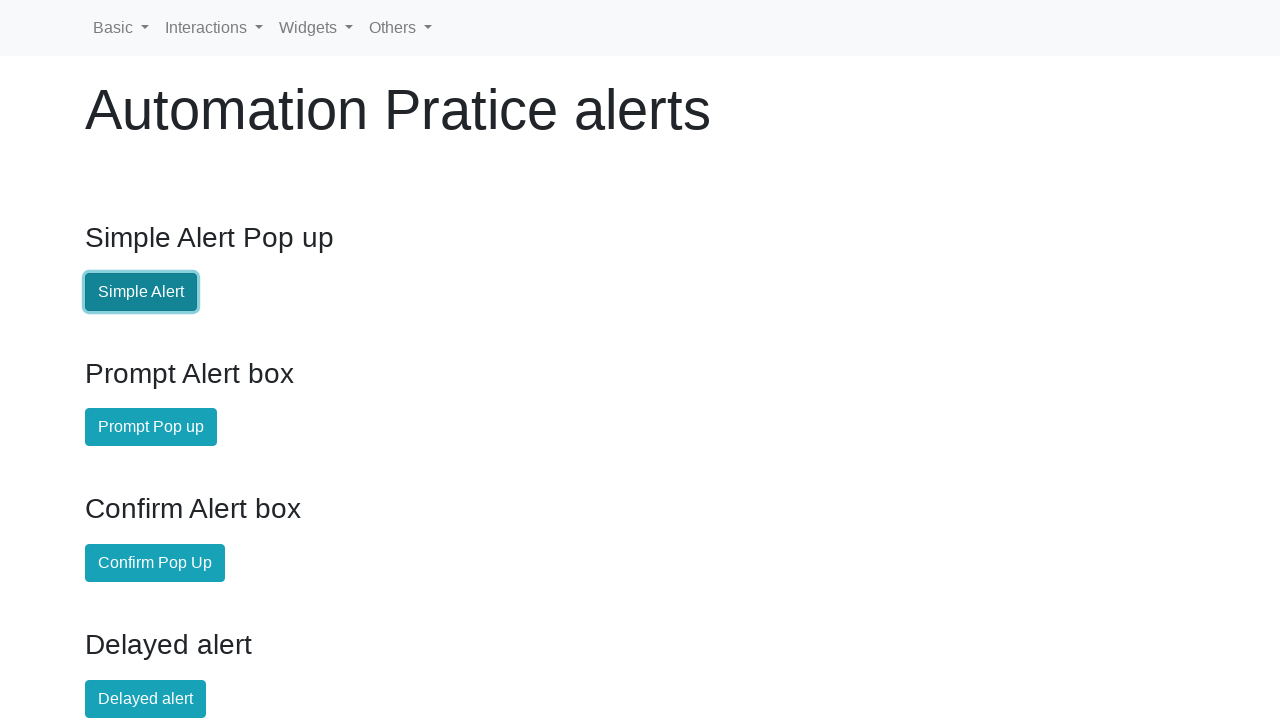

Waited 500ms to ensure alert was handled
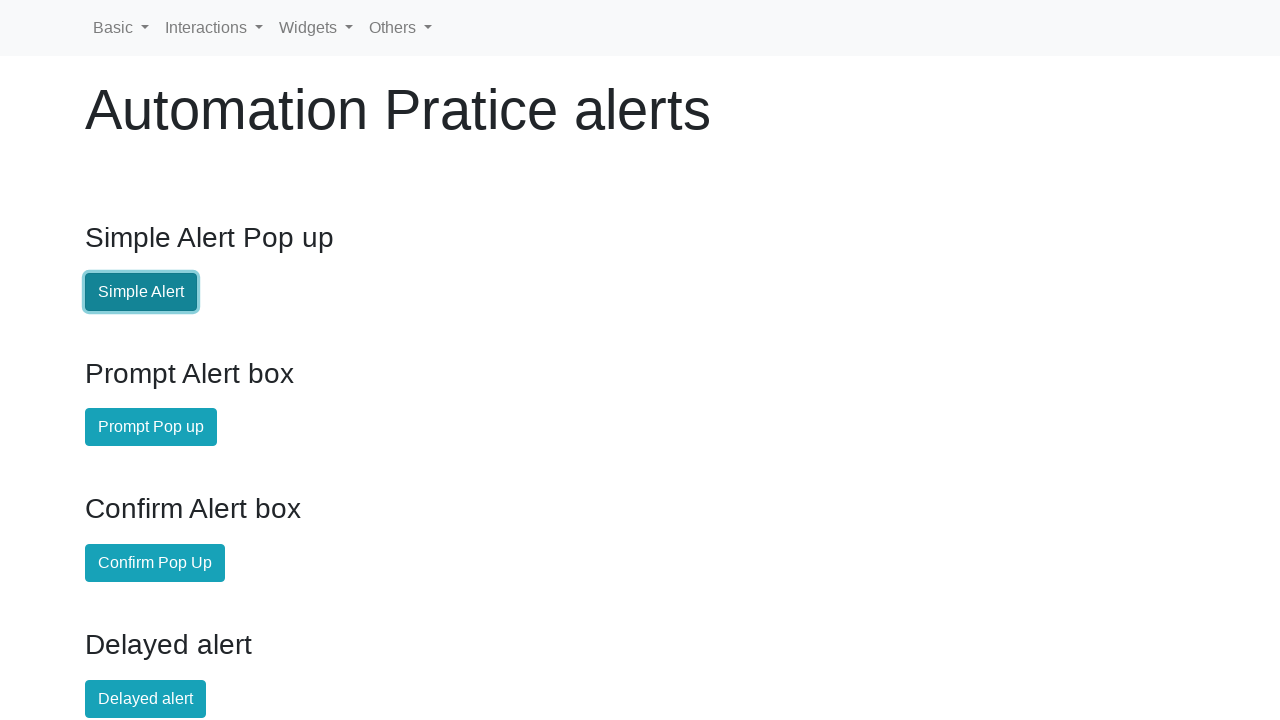

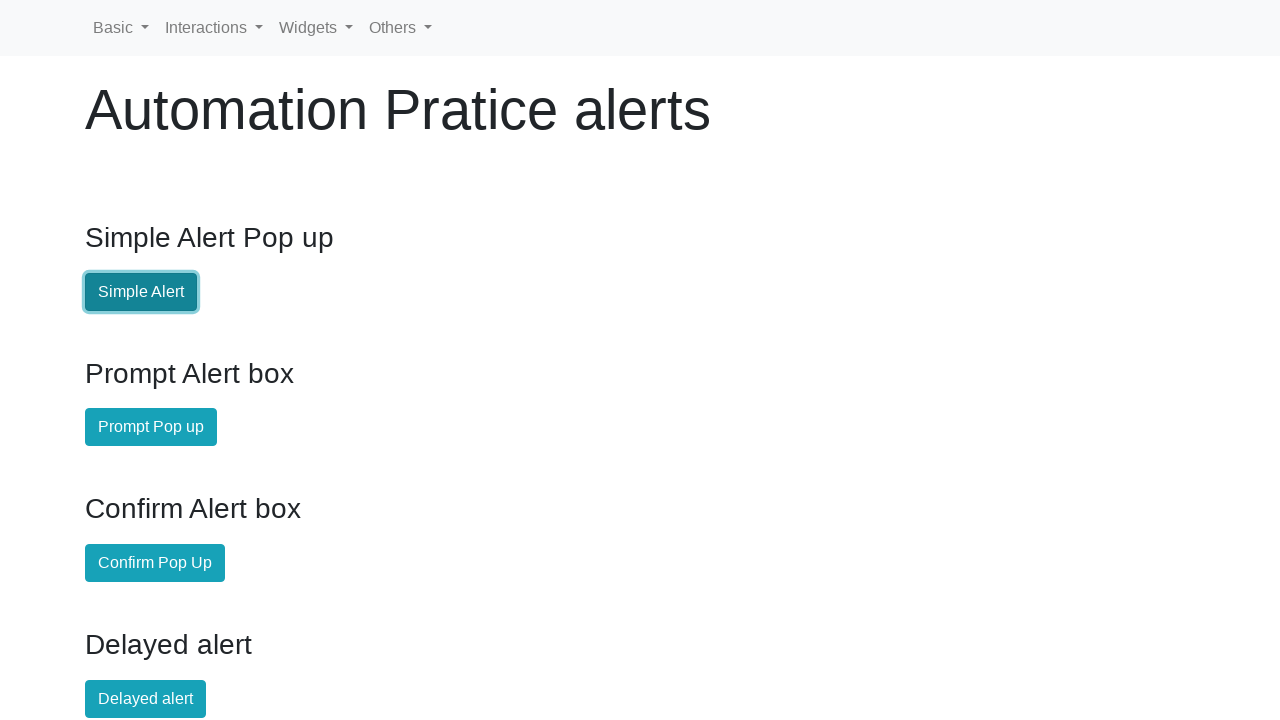